Tests window switching functionality by clicking a "Try it Yourself" link that opens a new window, then iterating through all windows and switching between them

Starting URL: https://www.w3schools.com/jsref/met_win_open.asp

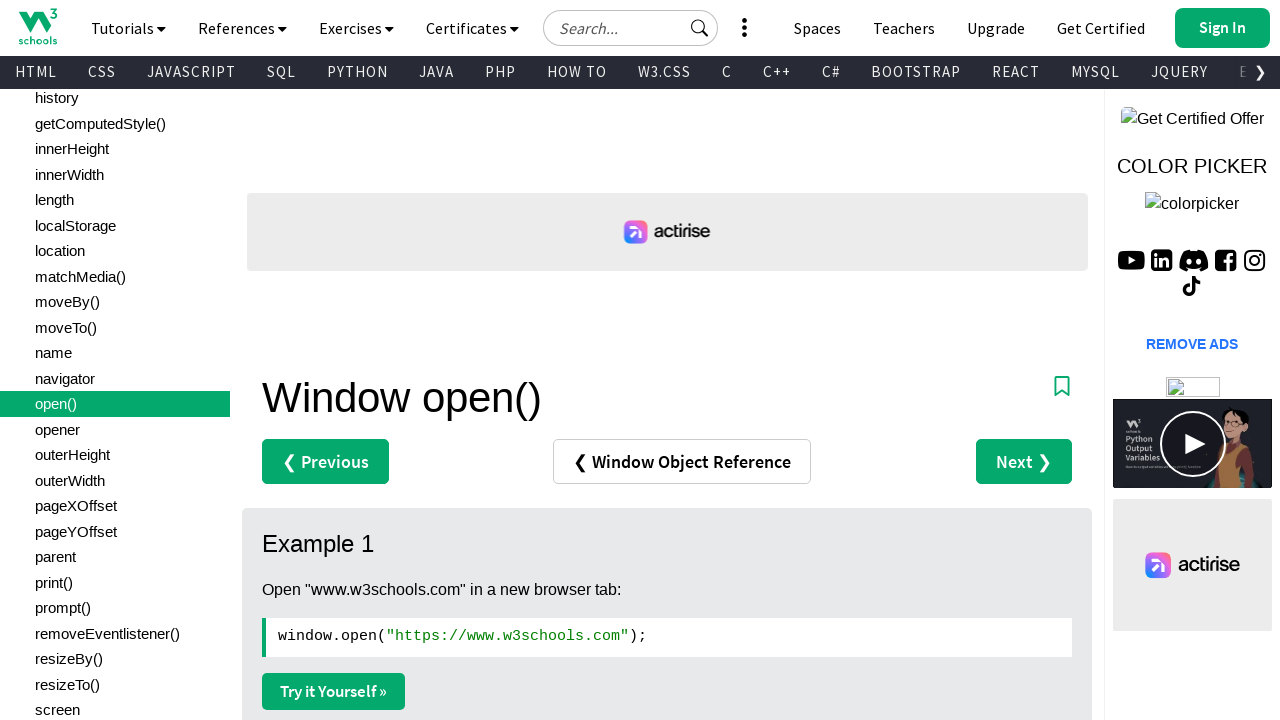

Clicked 'Try it Yourself' link to open new window at (334, 691) on text=/Try it Yourself/
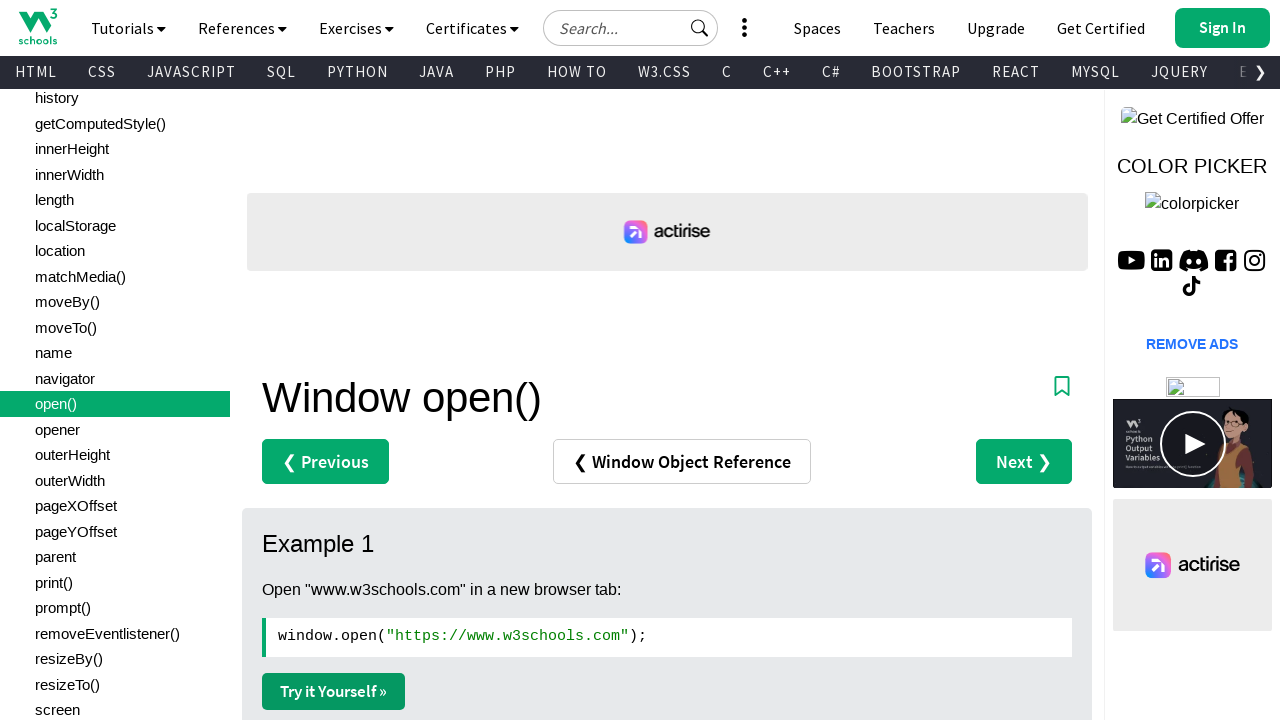

Waited 1000ms for new window to open
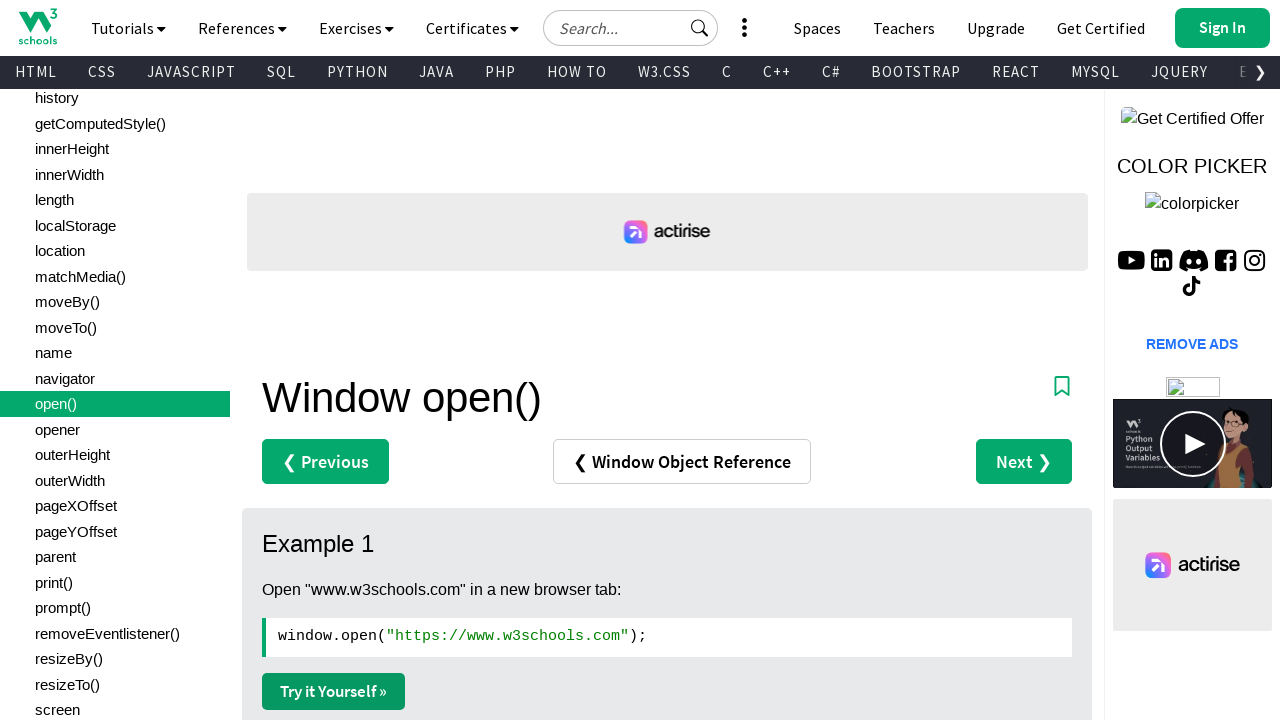

Retrieved all pages/windows from context
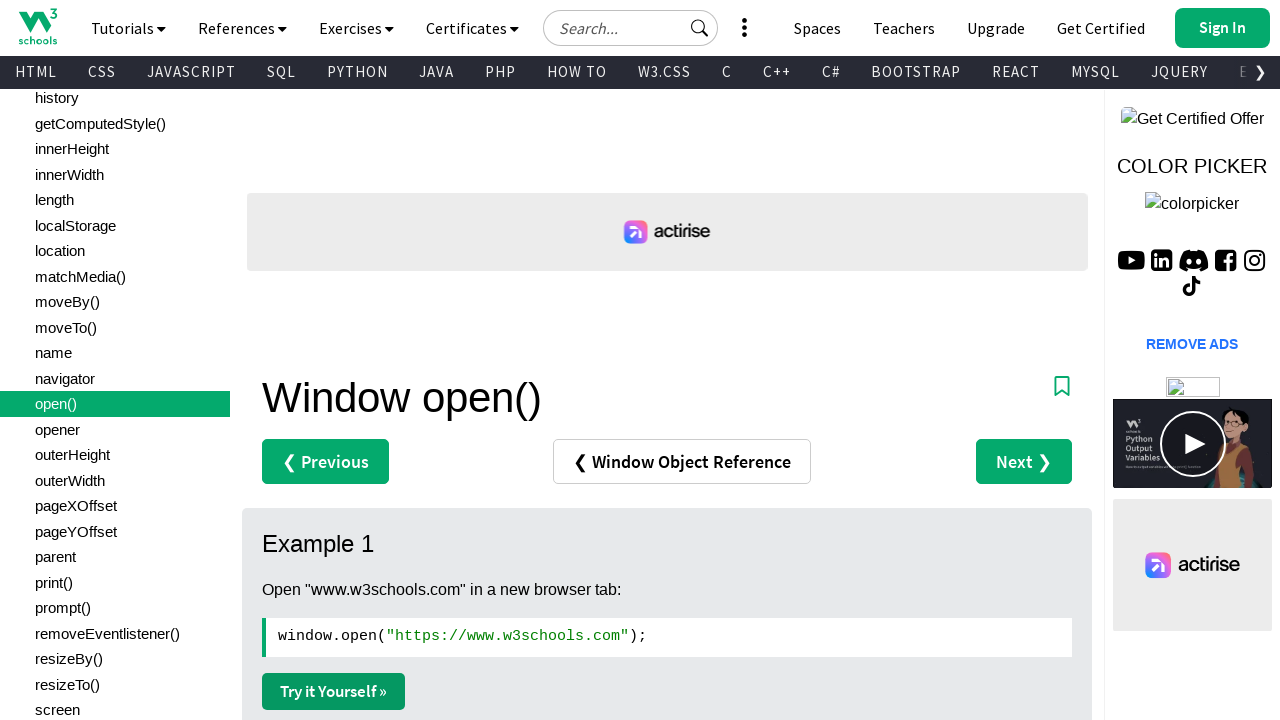

Switched focus to window with title: Window open() Method
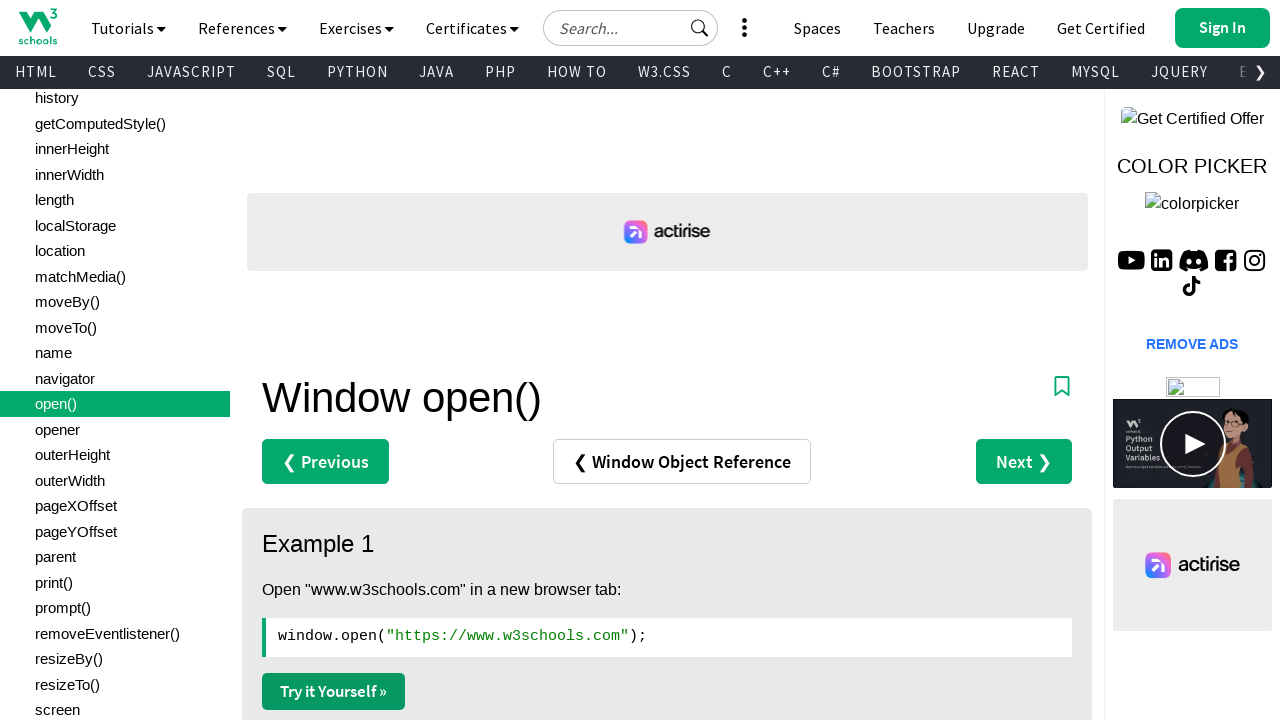

Switched focus to window with title: W3Schools Tryit Editor
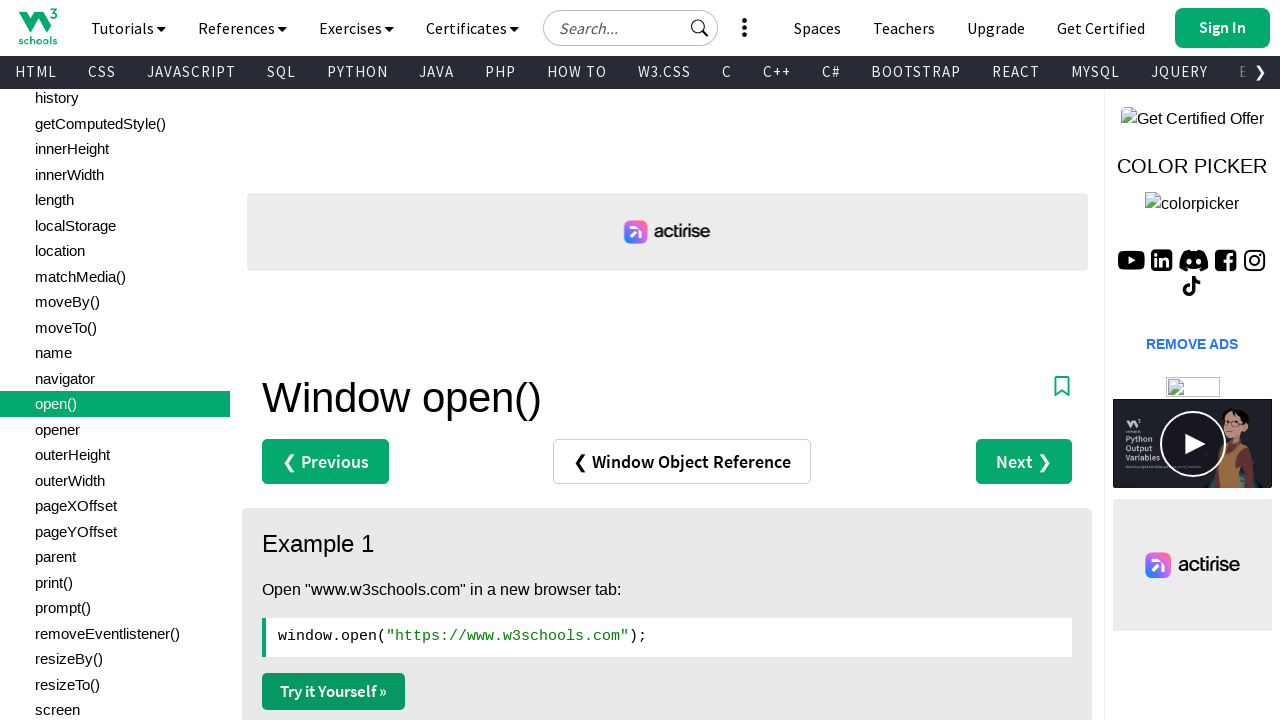

Closed the last opened window
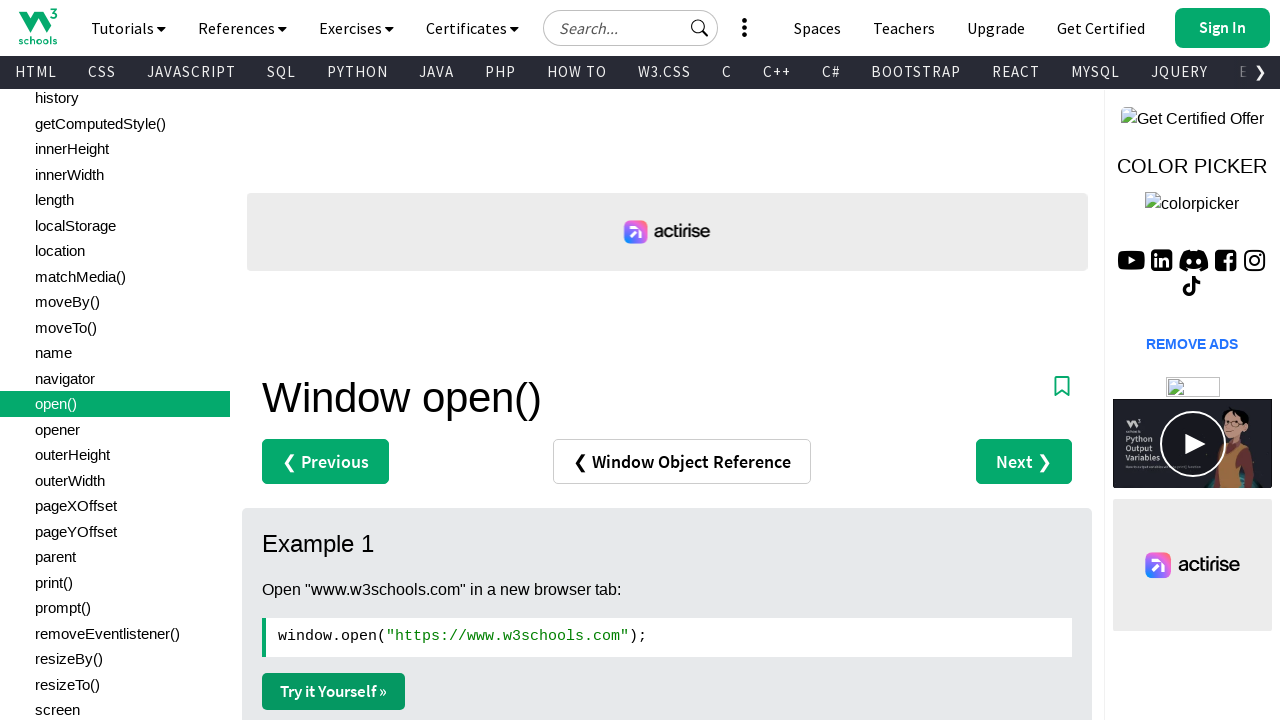

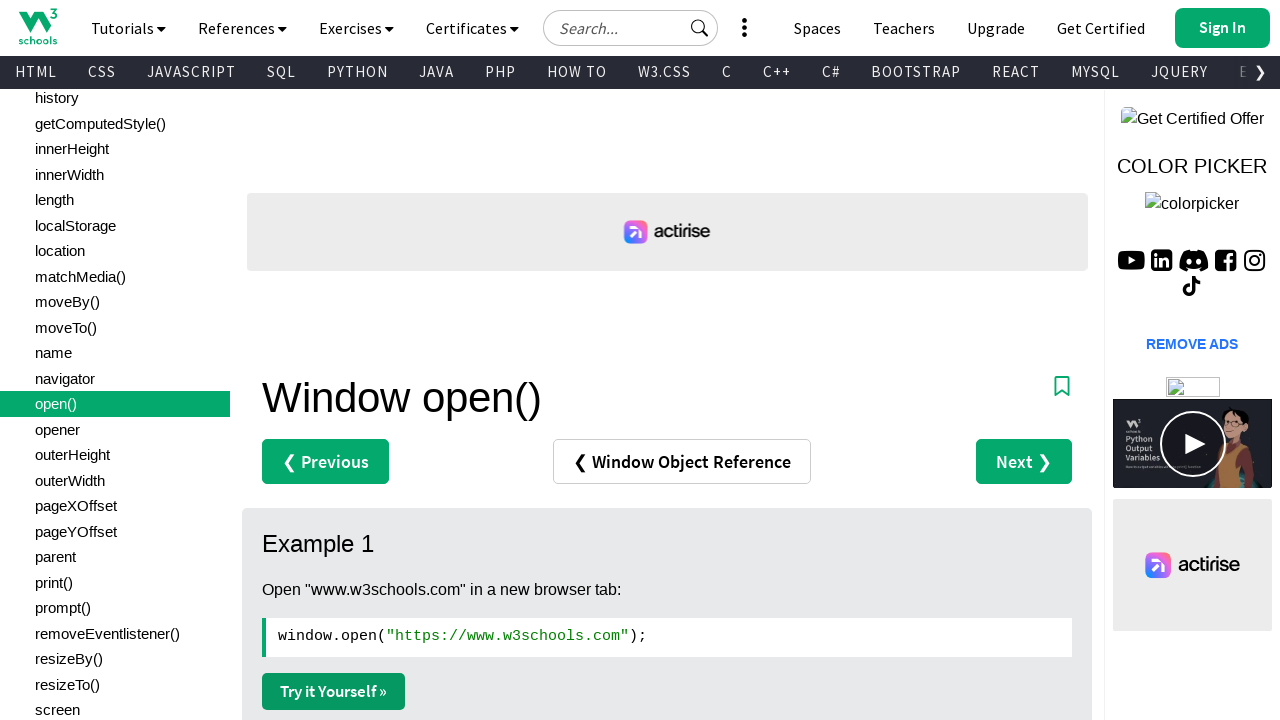